Tests a dynamic pricing page by waiting for a specific price, booking when the price reaches $100, solving a mathematical captcha, and submitting the answer

Starting URL: http://suninjuly.github.io/explicit_wait2.html

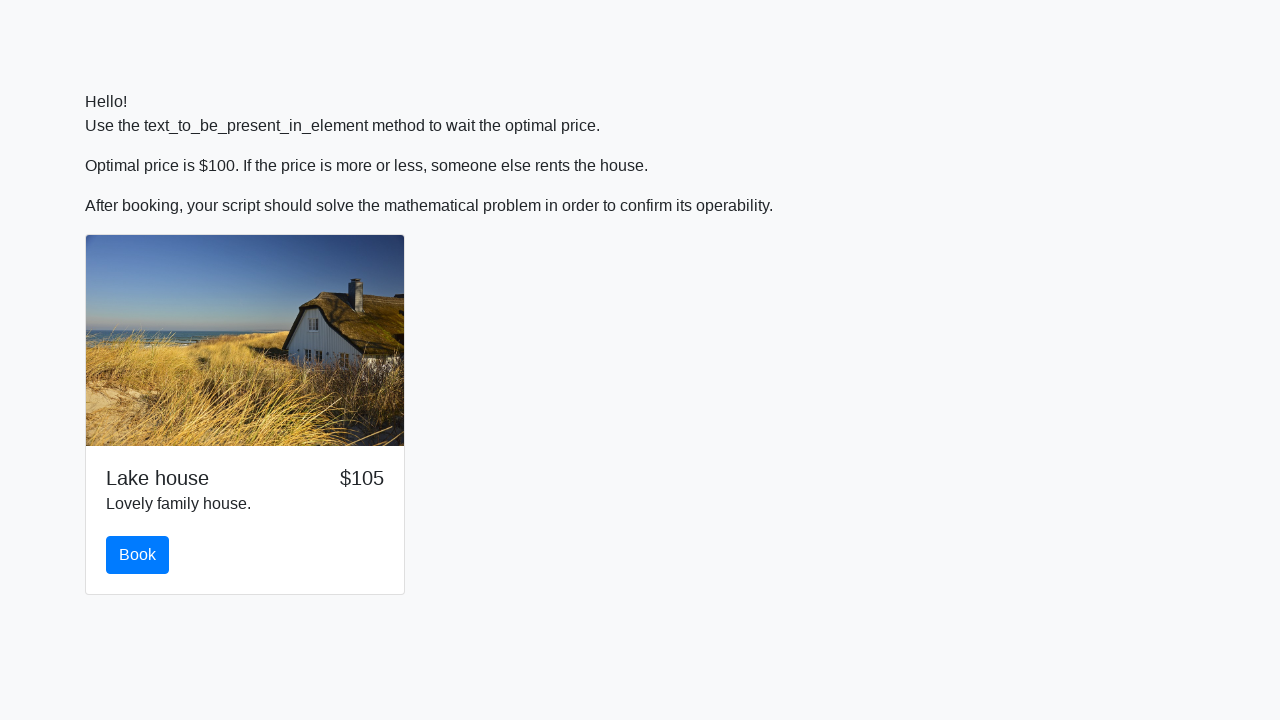

Waited for price to reach $100
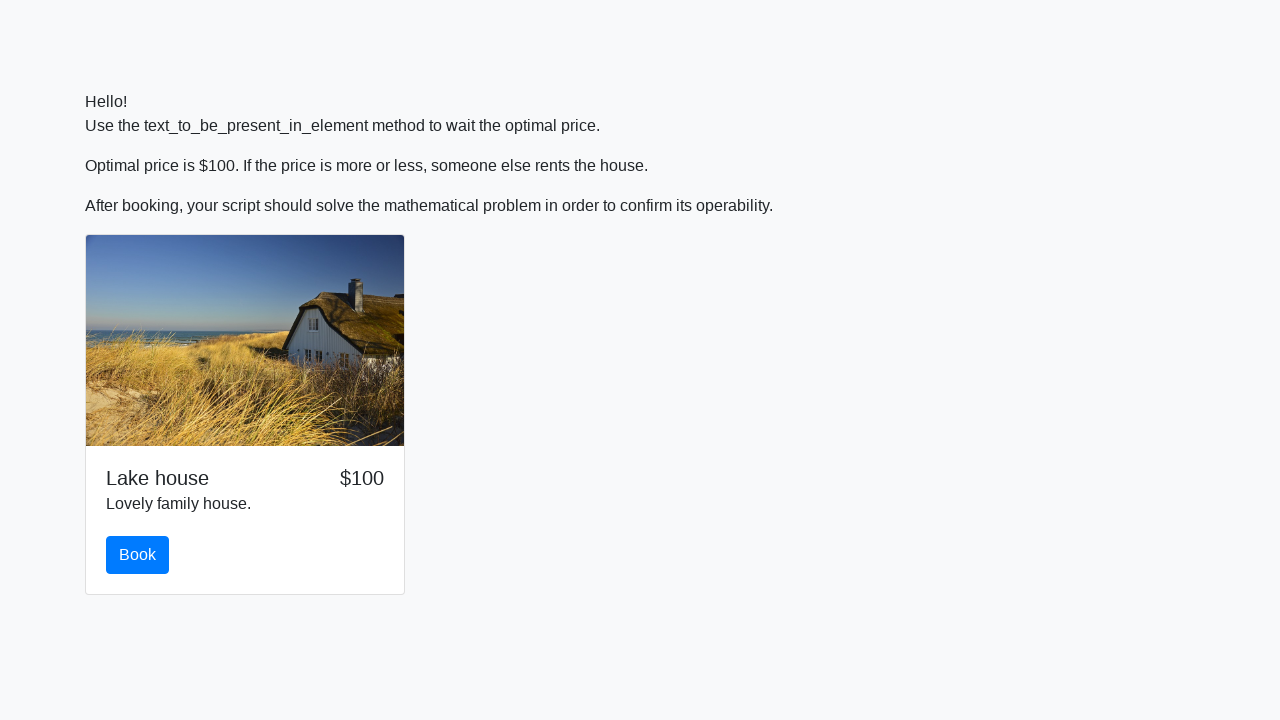

Clicked the book button at (138, 555) on #book
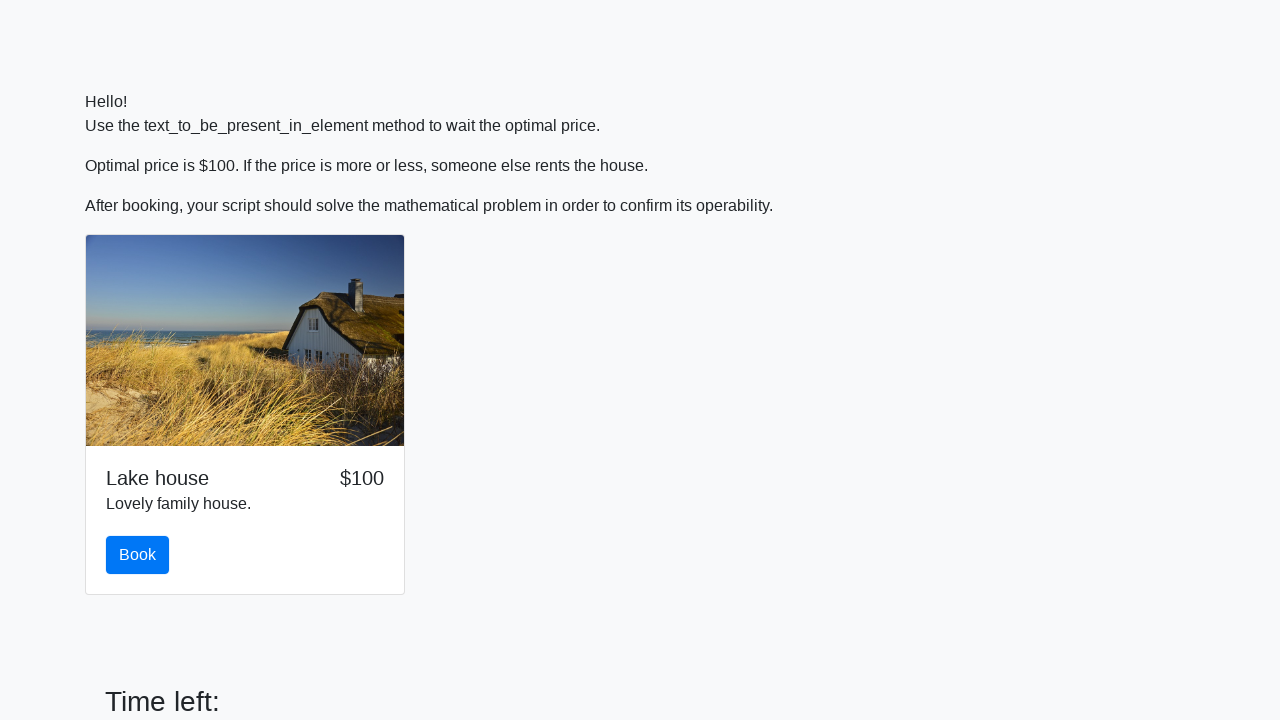

Retrieved the math problem value from input_value element
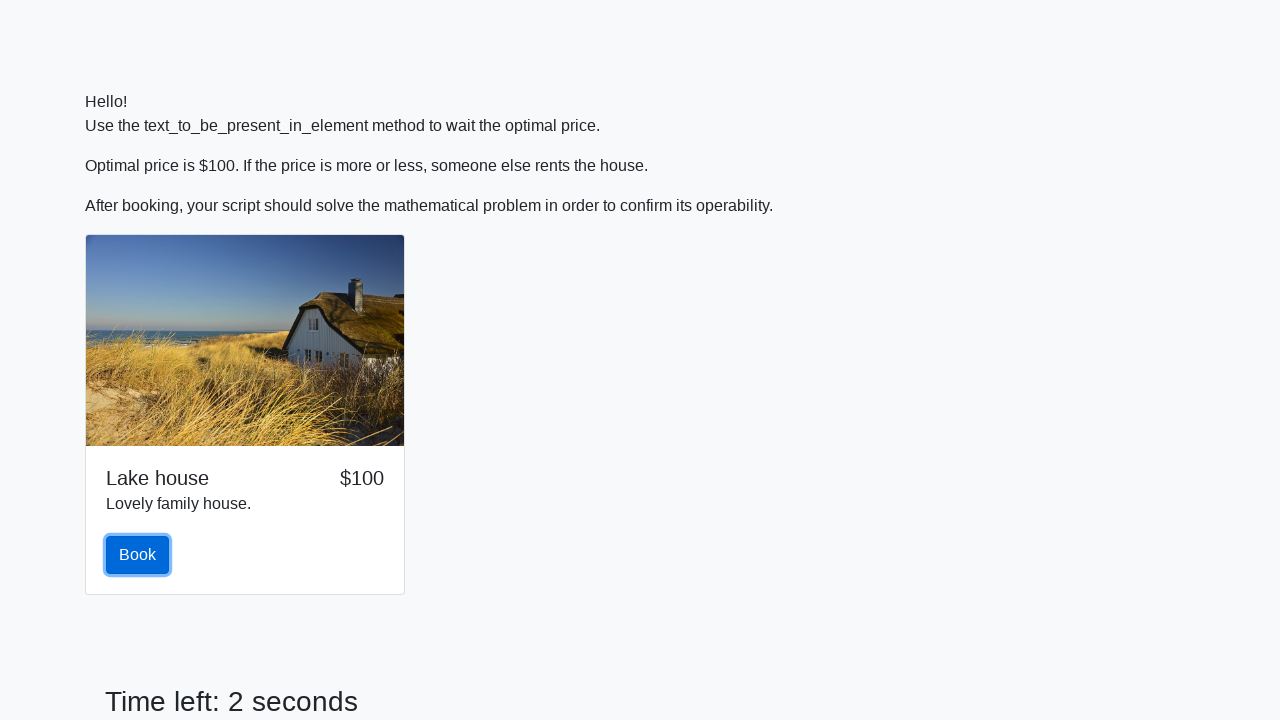

Calculated the answer using the formula: 1.3763024517877391
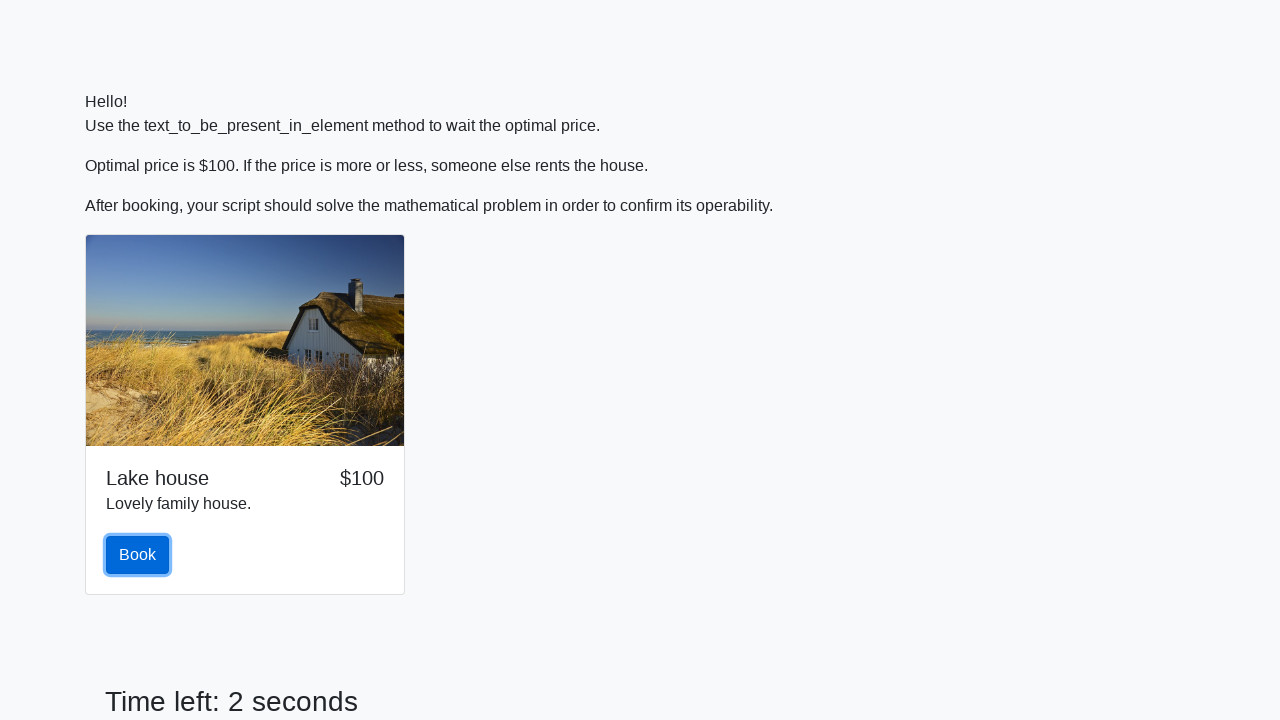

Filled answer field with calculated value: 1.3763024517877391 on #answer
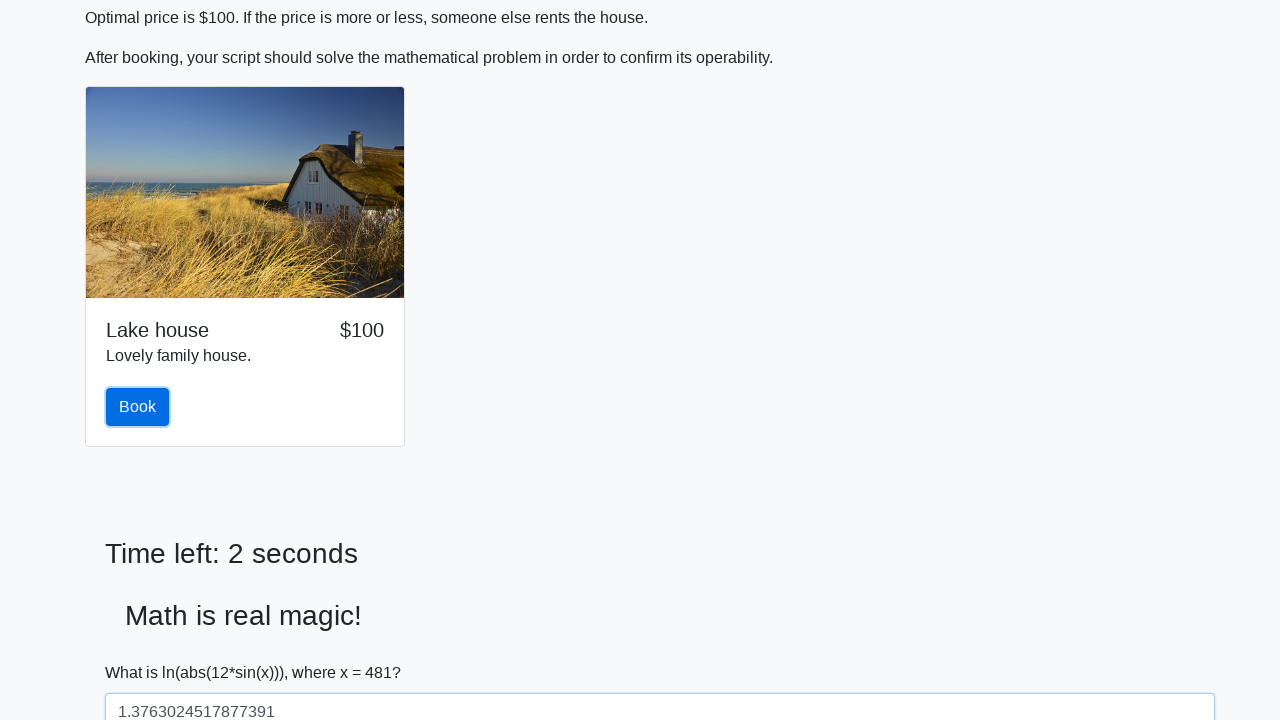

Clicked the Submit button at (143, 651) on button:has-text('Submit')
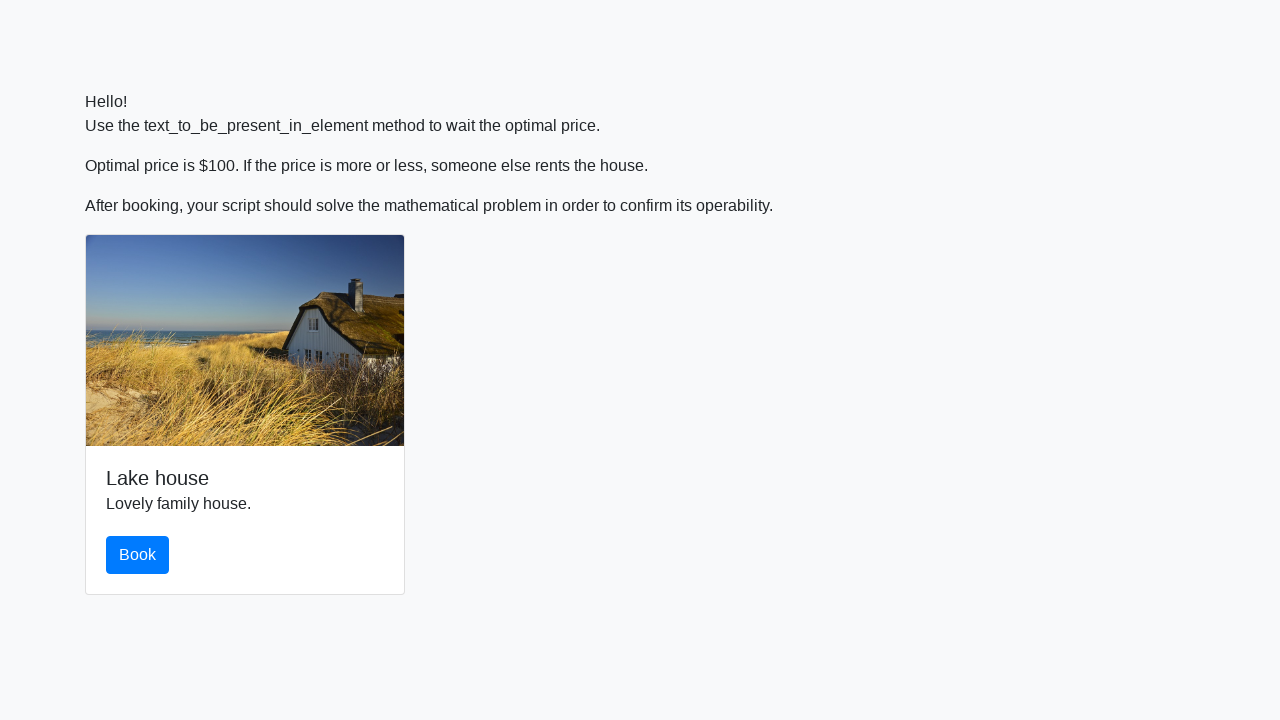

Set up dialog handler to accept alerts
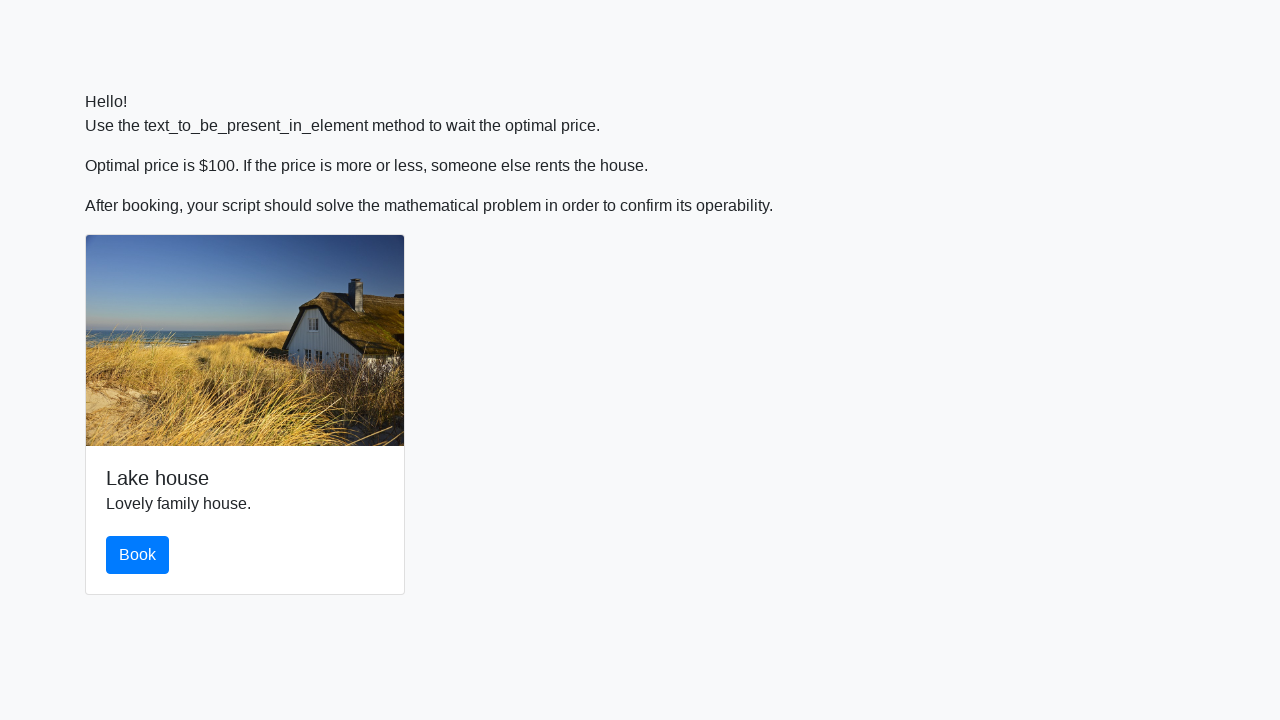

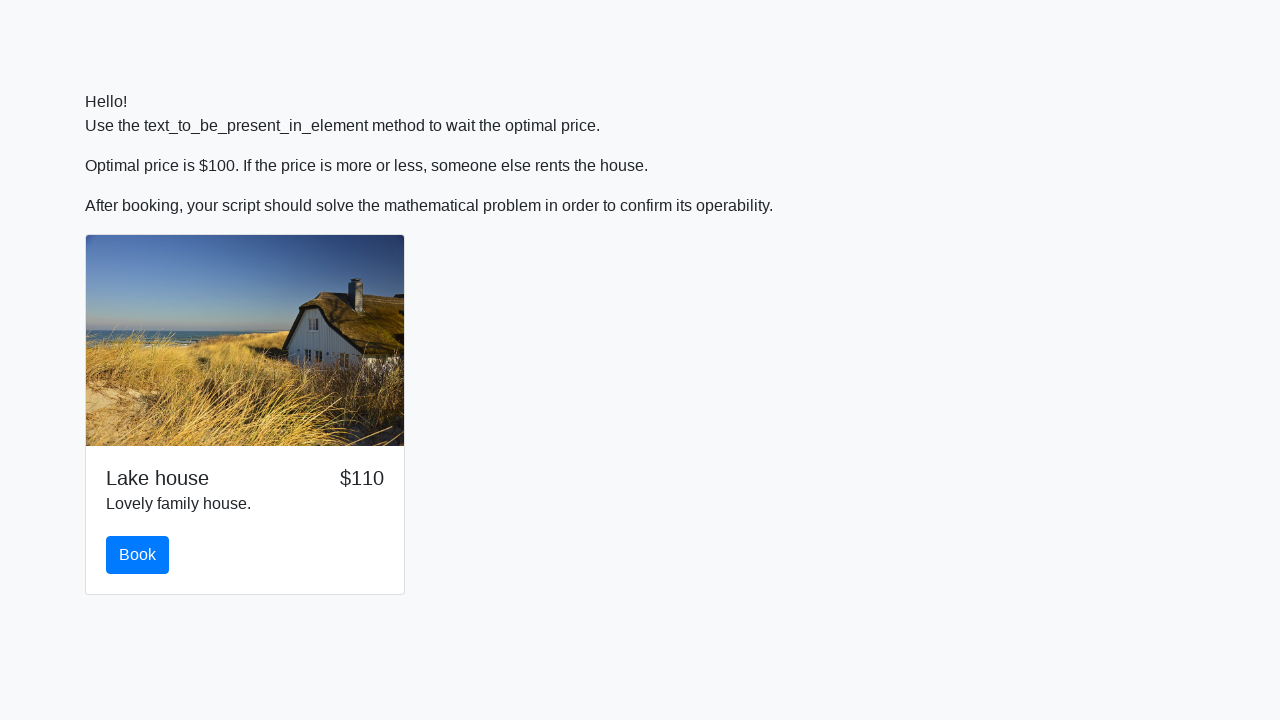